Tests all checkboxes on the page by iterating through them, checking and unchecking each one

Starting URL: https://kristinek.github.io/site/examples/actions

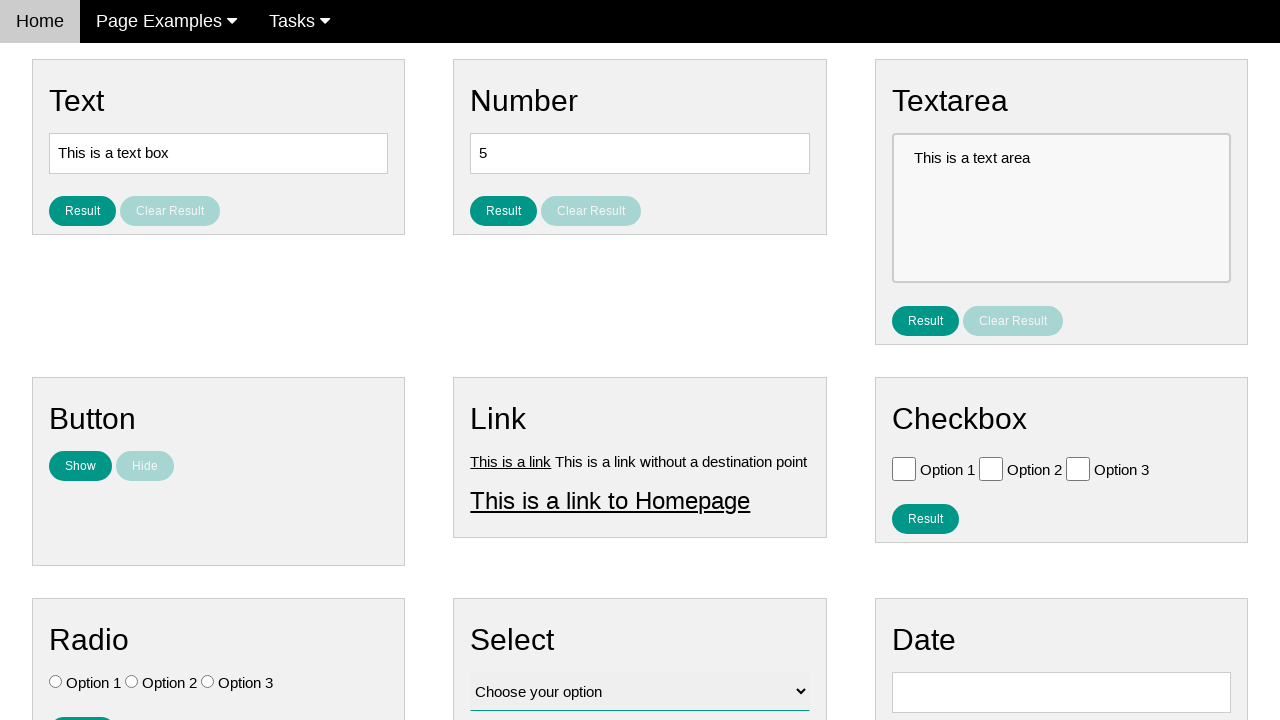

Navigated to actions examples page
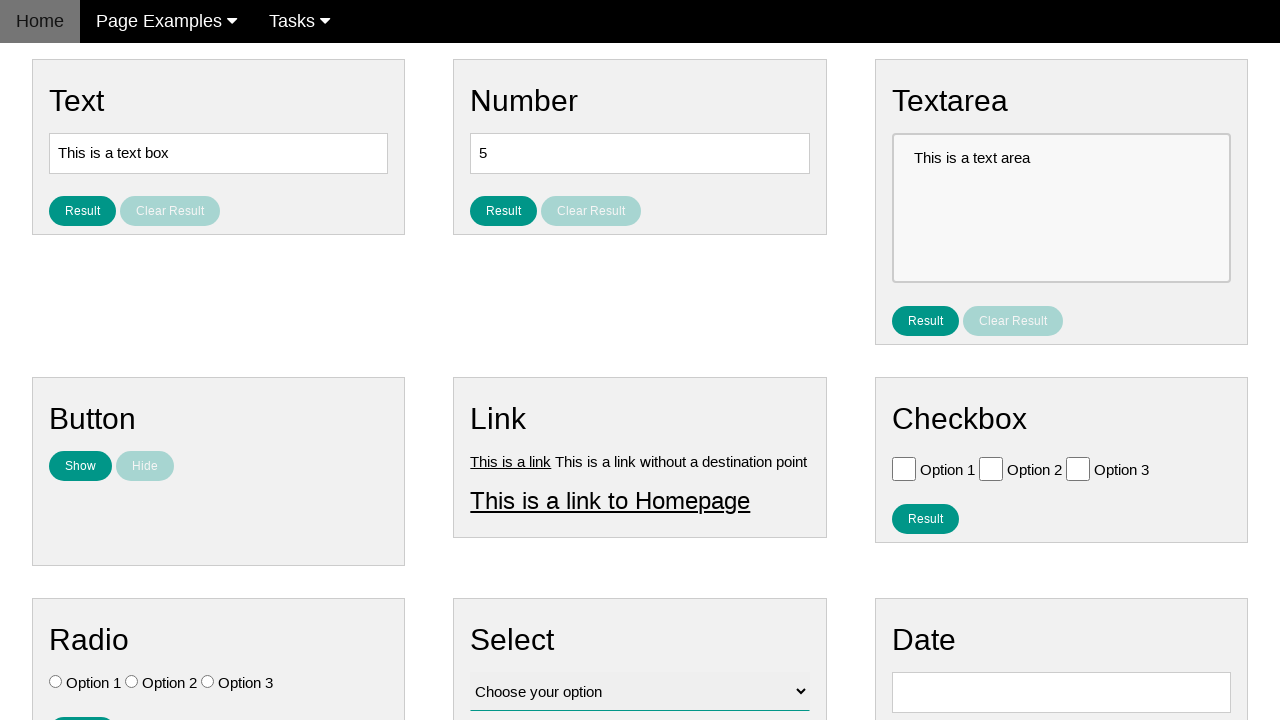

Located all checkboxes on the page
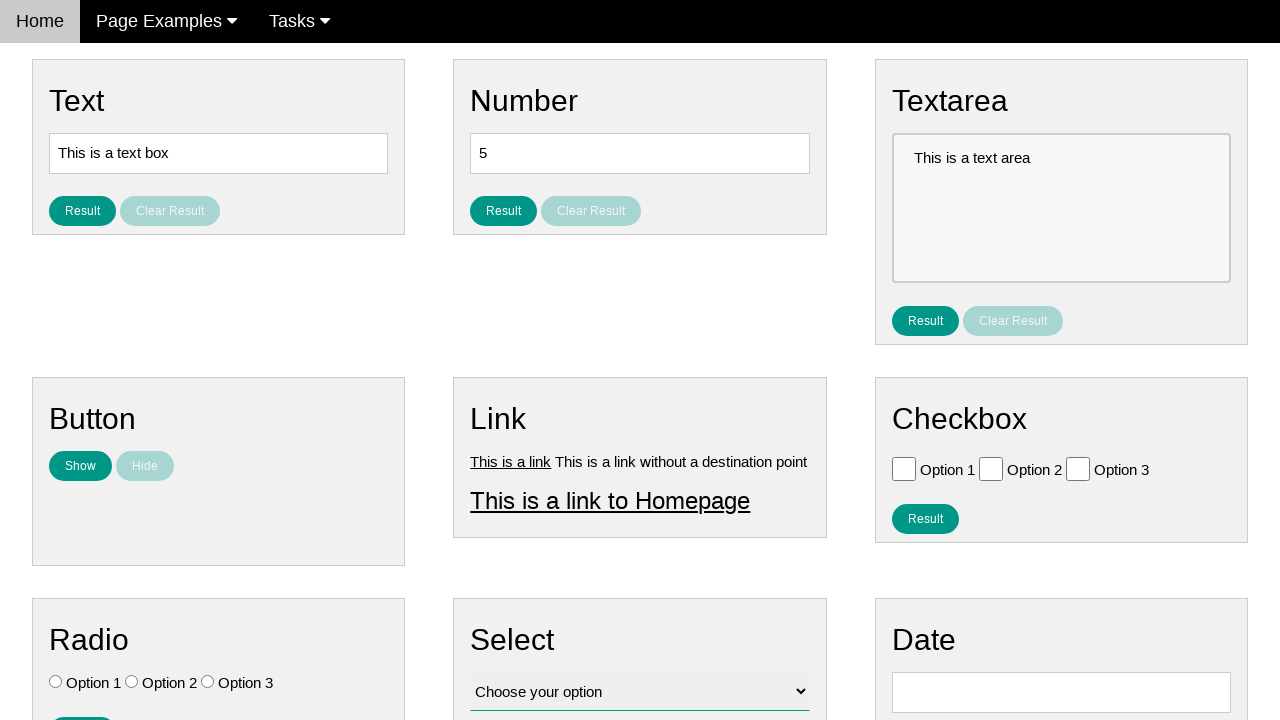

Found 3 checkboxes on the page
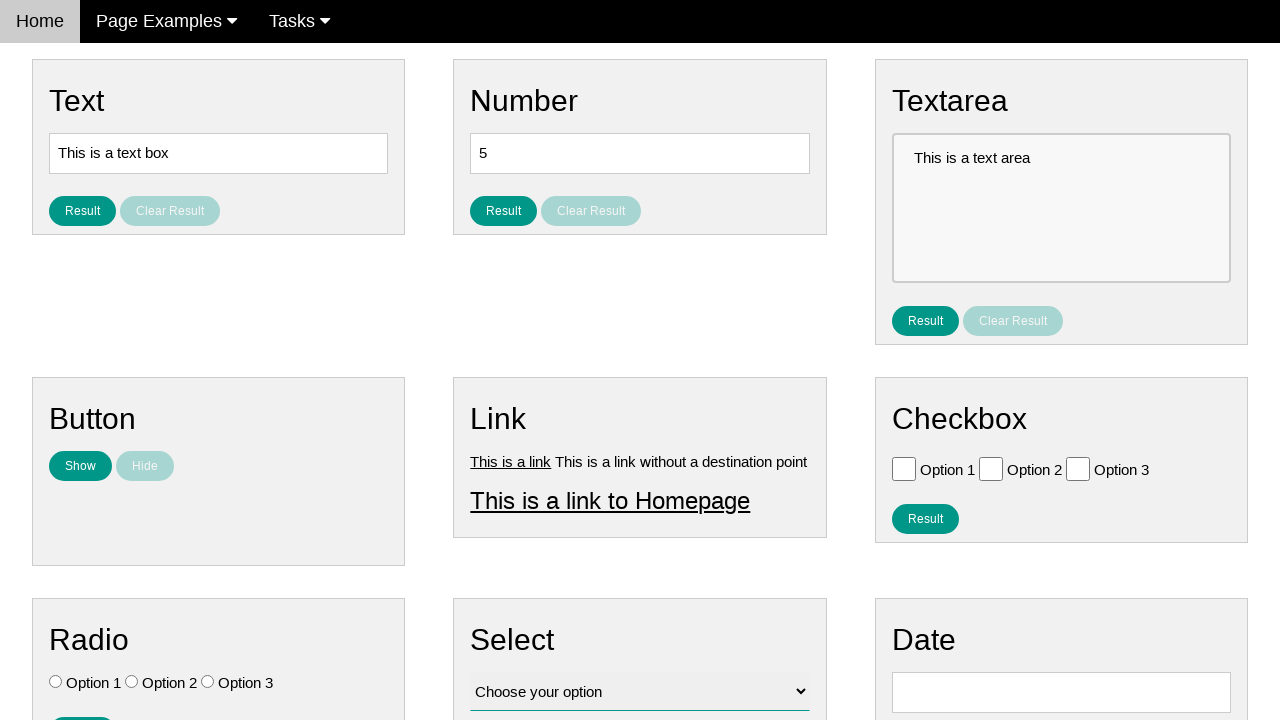

Selected checkbox 0
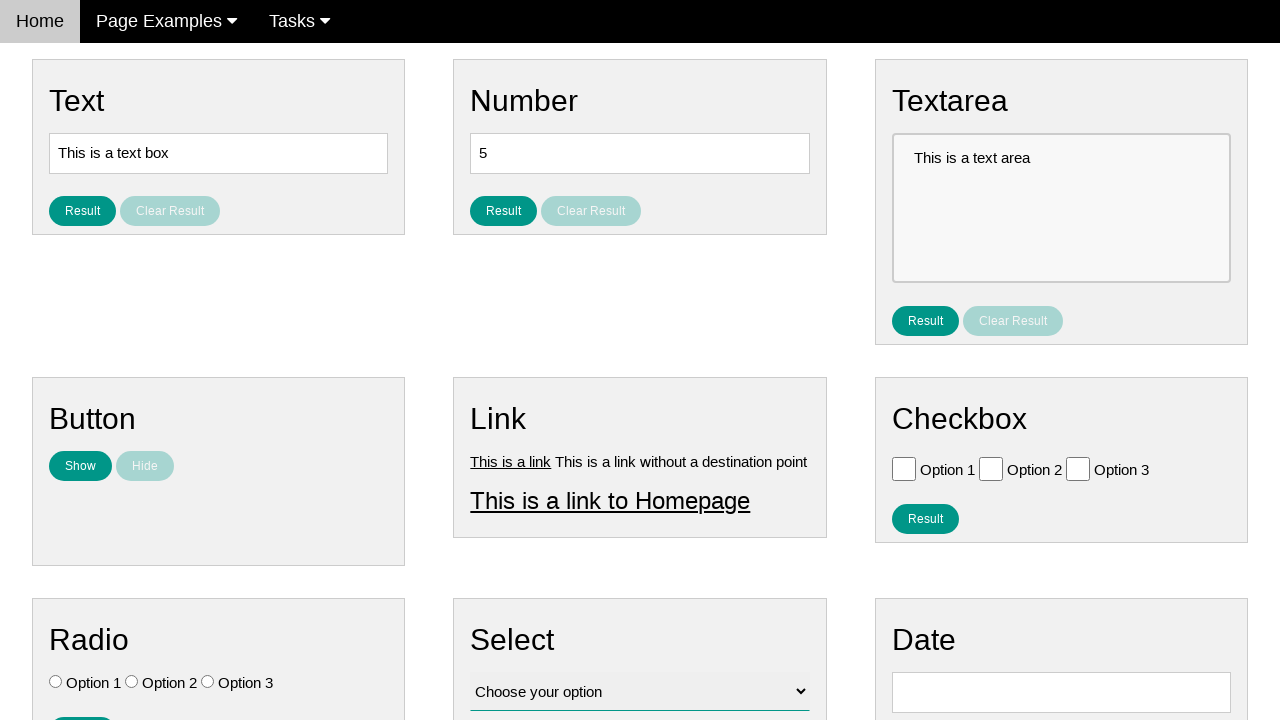

Verified checkbox 0 is initially unchecked
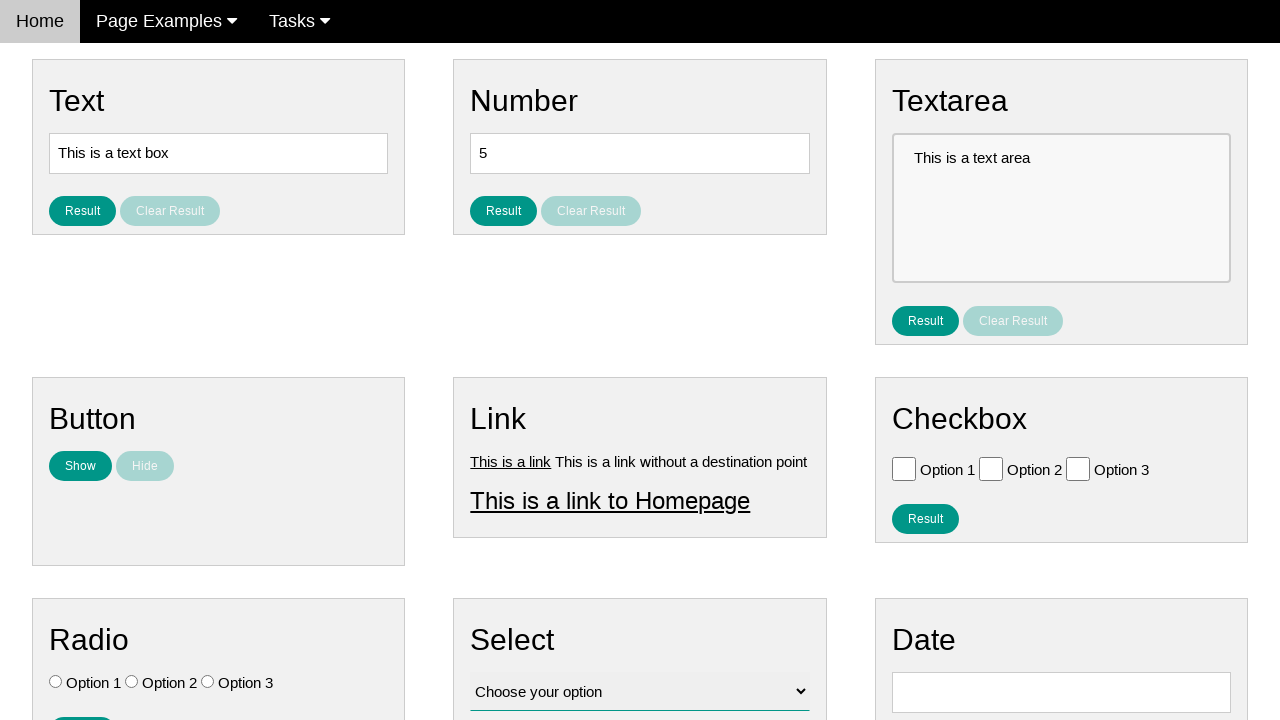

Clicked checkbox 0 to check it at (904, 468) on input[type='checkbox'] >> nth=0
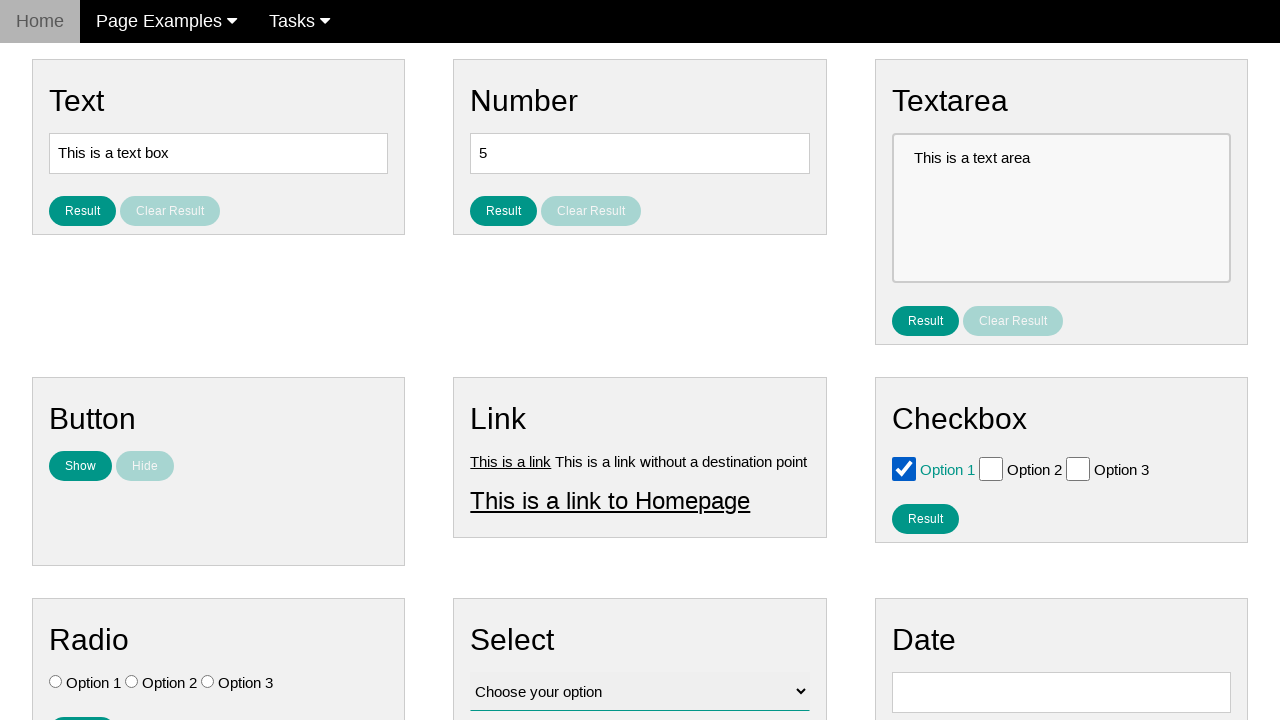

Verified checkbox 0 is now checked
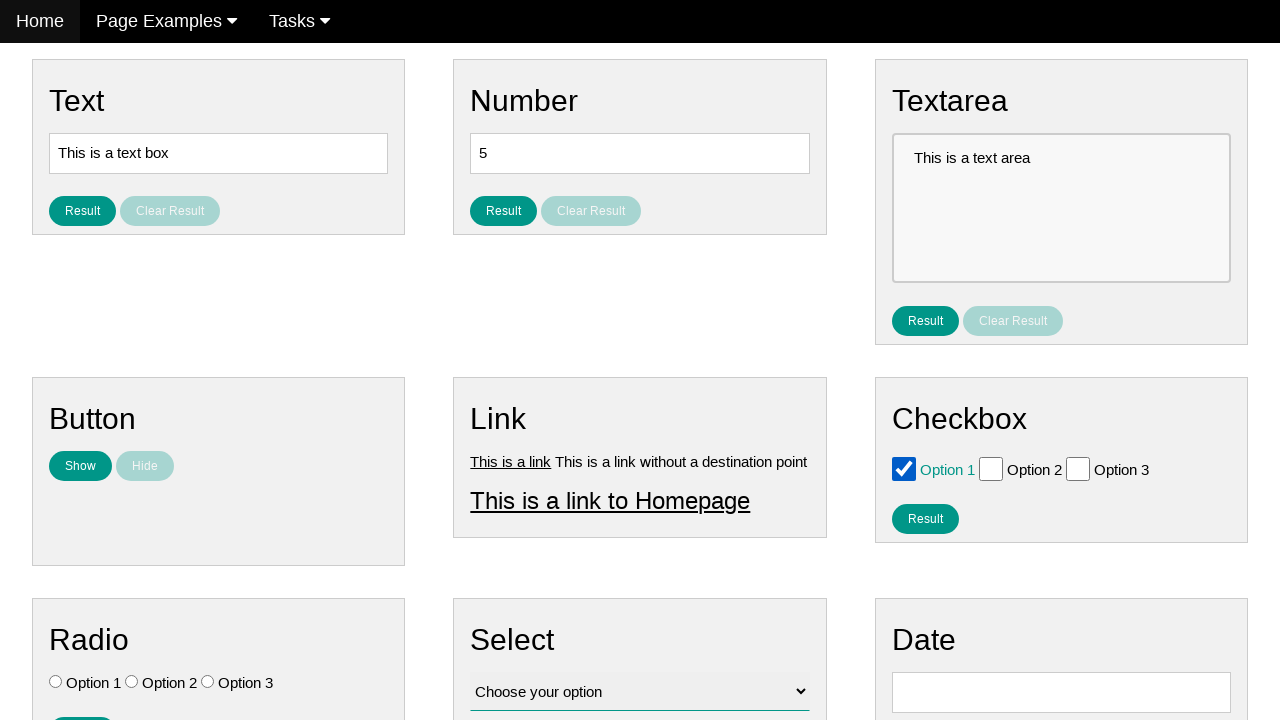

Clicked checkbox 0 to uncheck it at (904, 468) on input[type='checkbox'] >> nth=0
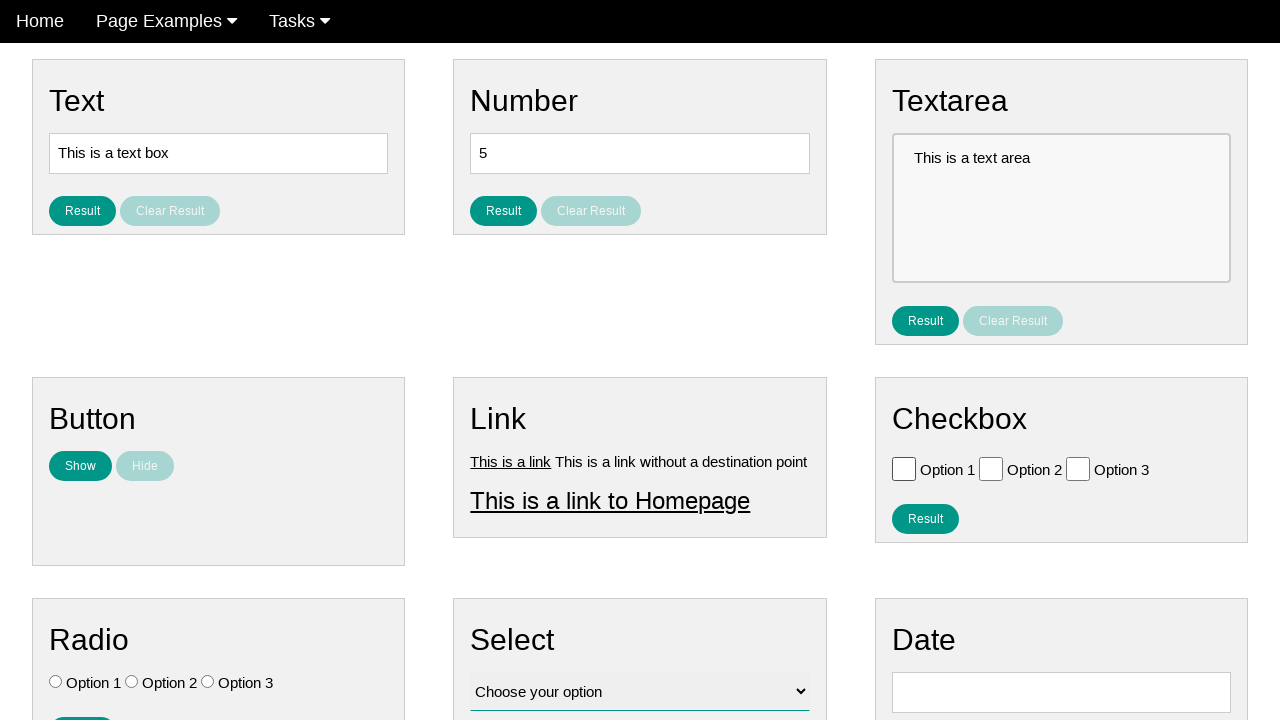

Verified checkbox 0 is now unchecked
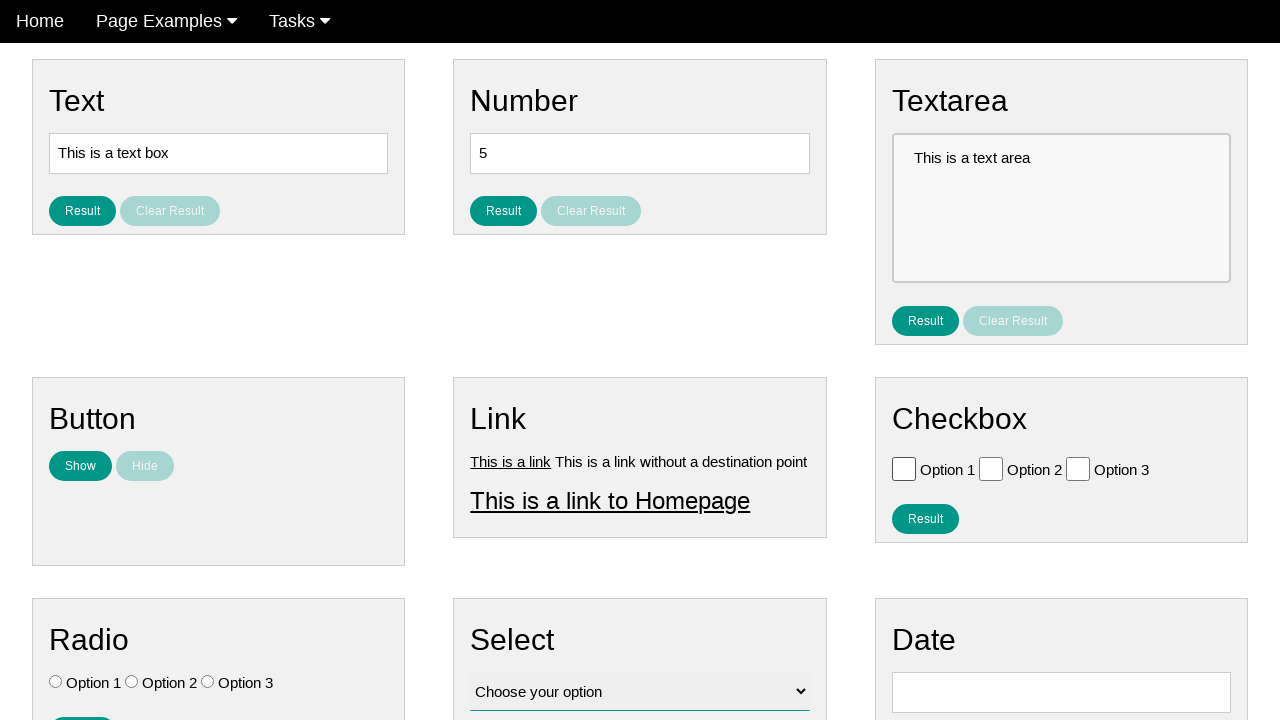

Selected checkbox 1
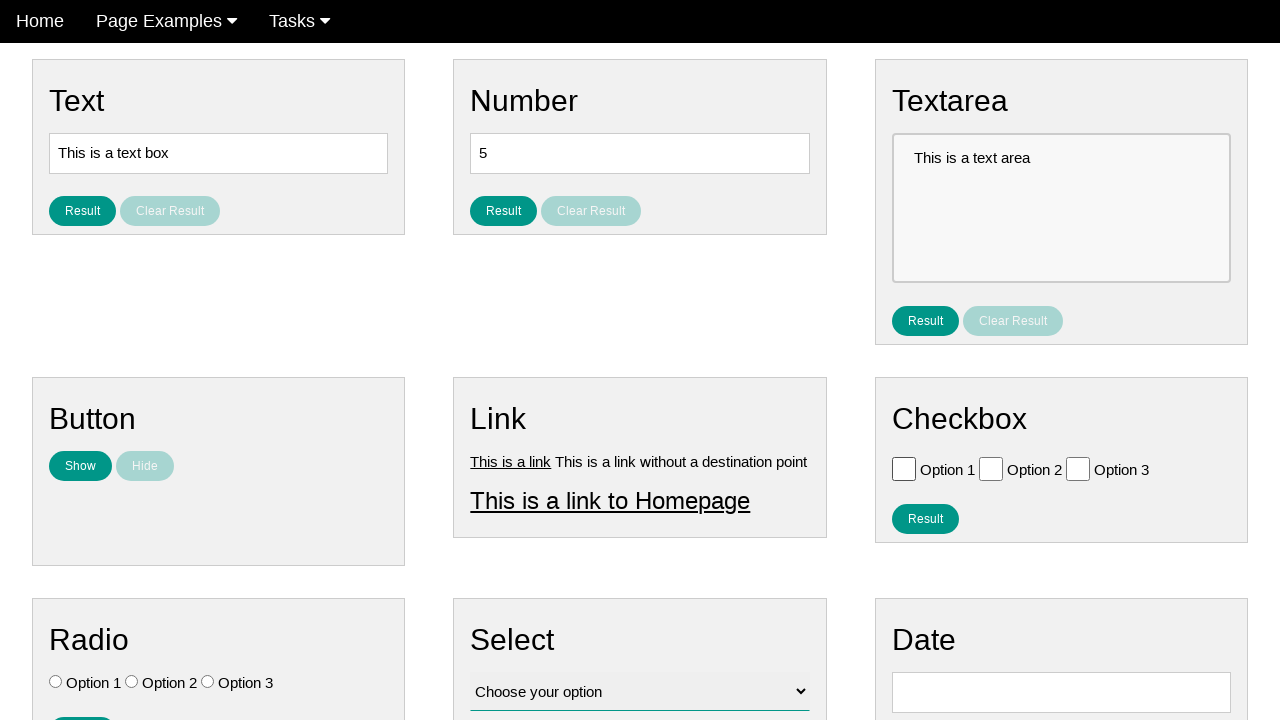

Verified checkbox 1 is initially unchecked
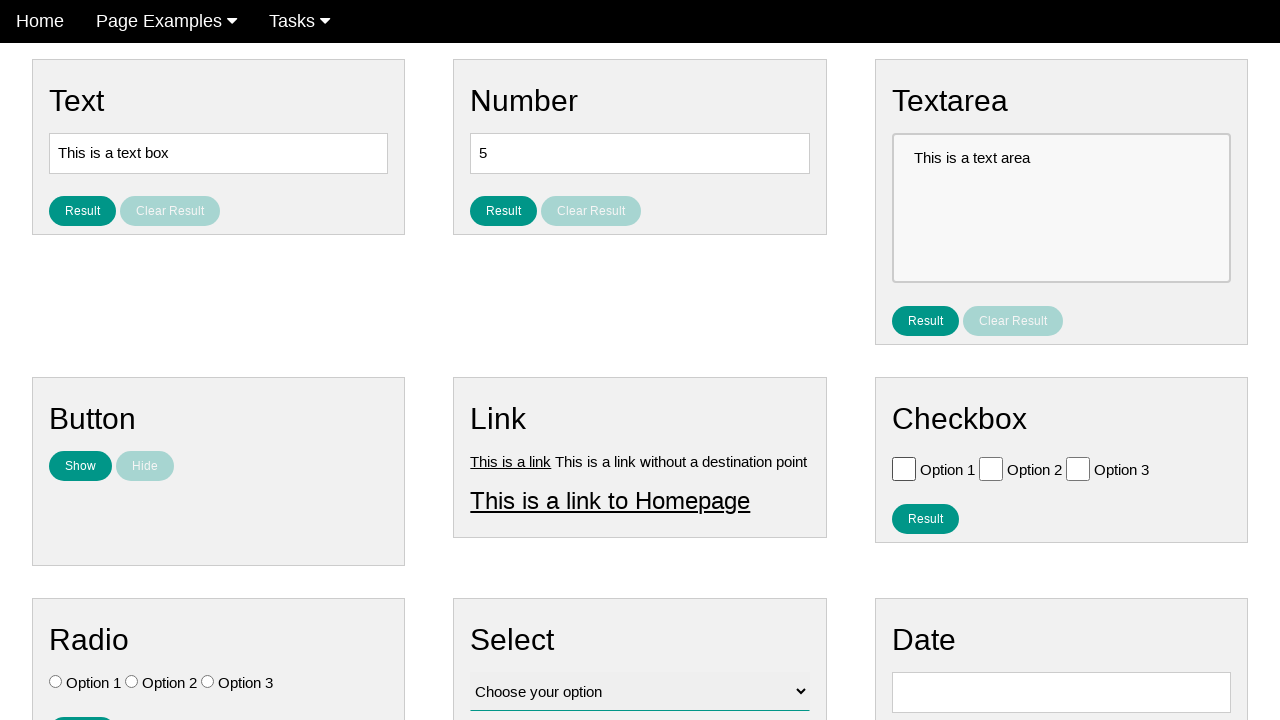

Clicked checkbox 1 to check it at (991, 468) on input[type='checkbox'] >> nth=1
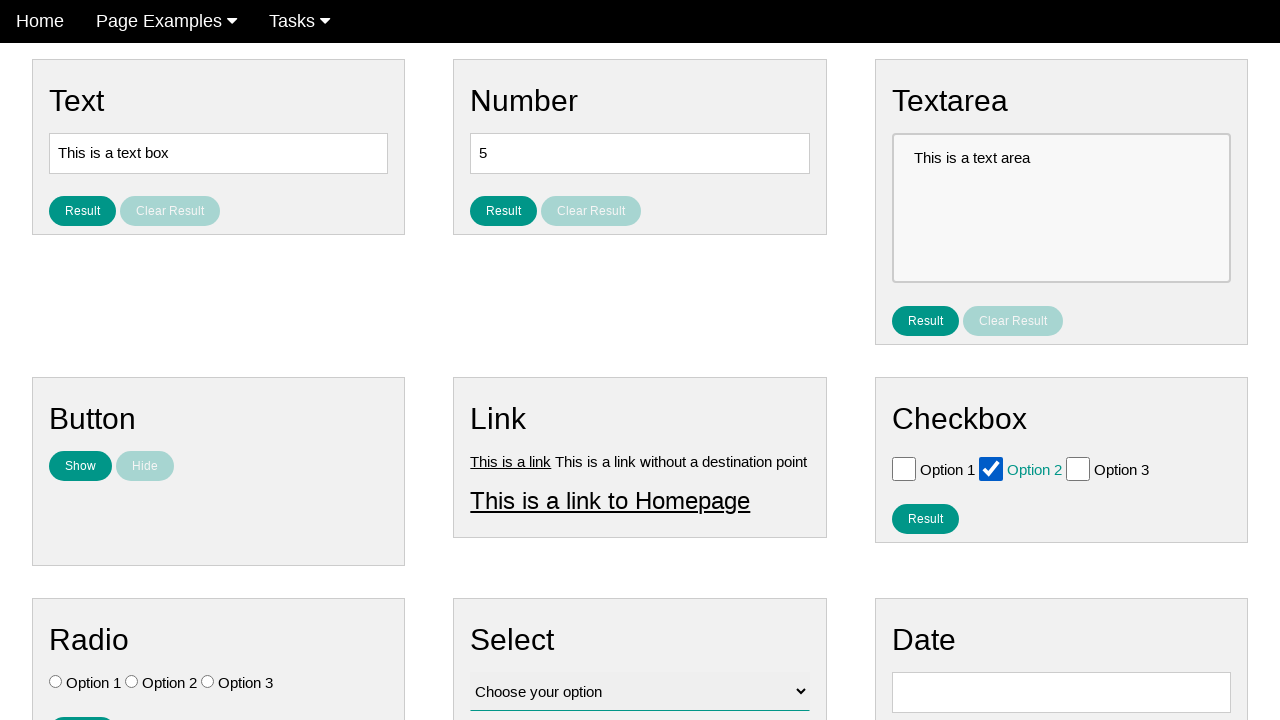

Verified checkbox 1 is now checked
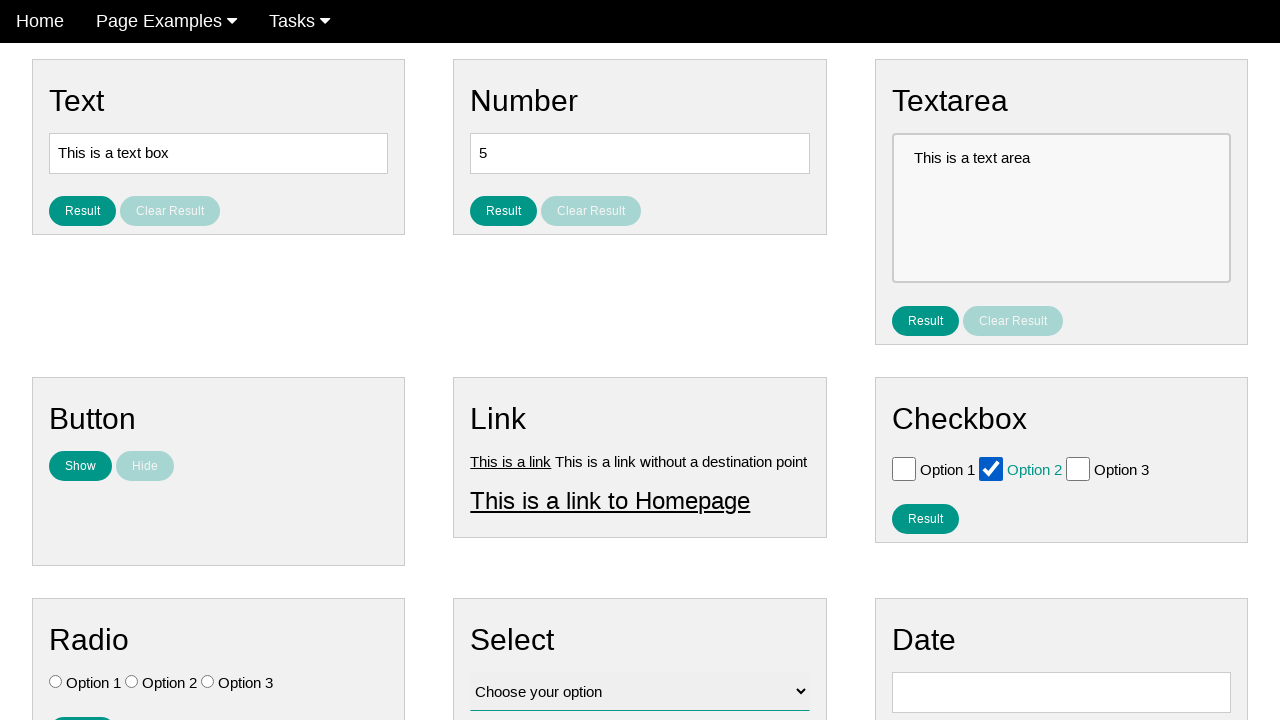

Clicked checkbox 1 to uncheck it at (991, 468) on input[type='checkbox'] >> nth=1
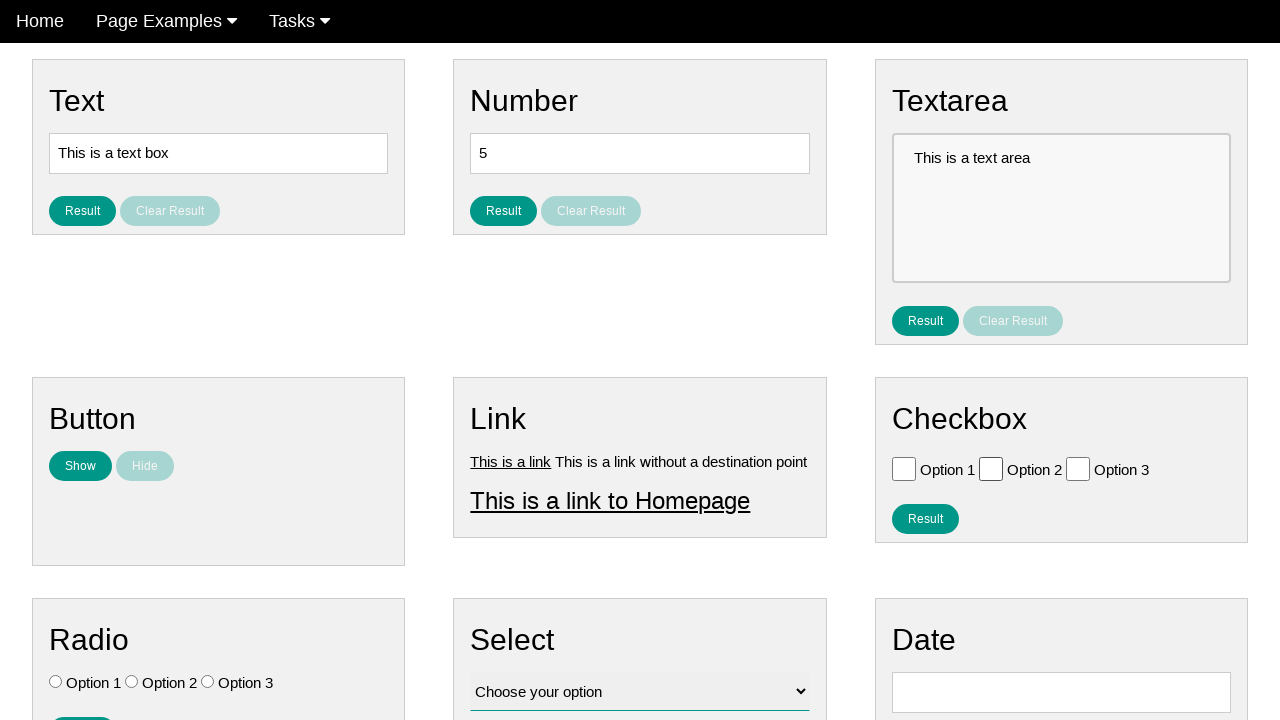

Verified checkbox 1 is now unchecked
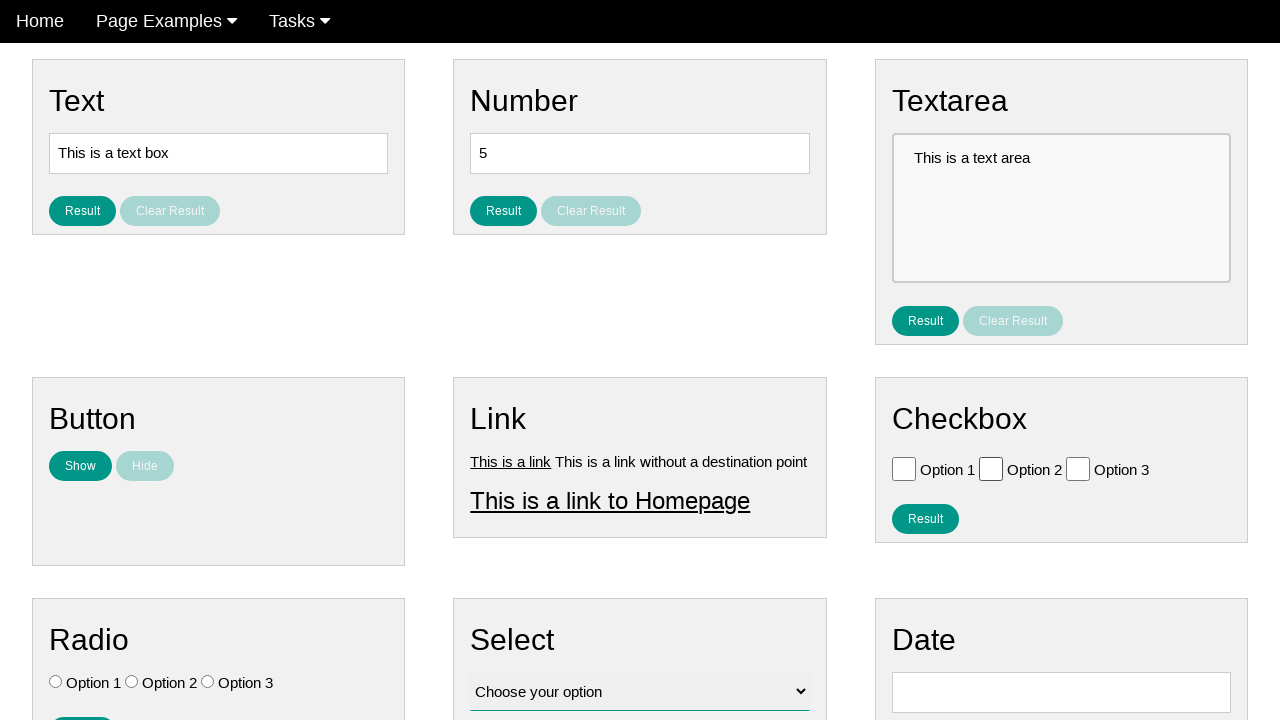

Selected checkbox 2
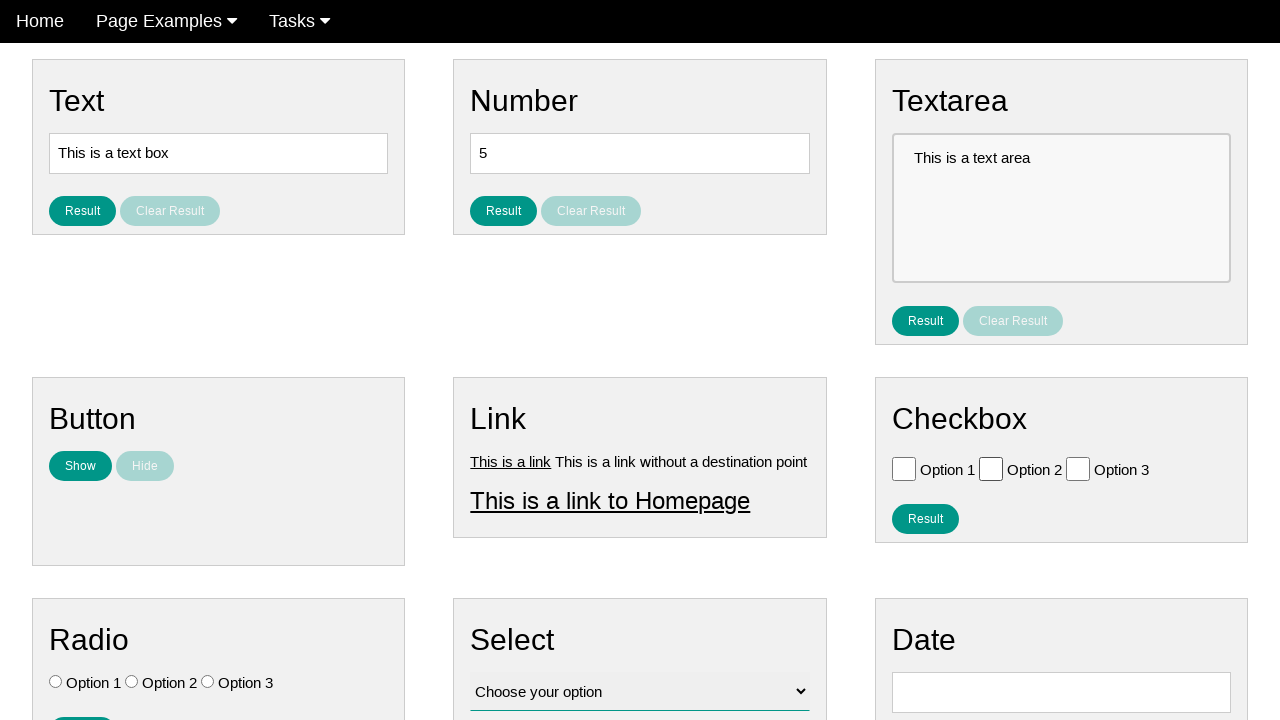

Verified checkbox 2 is initially unchecked
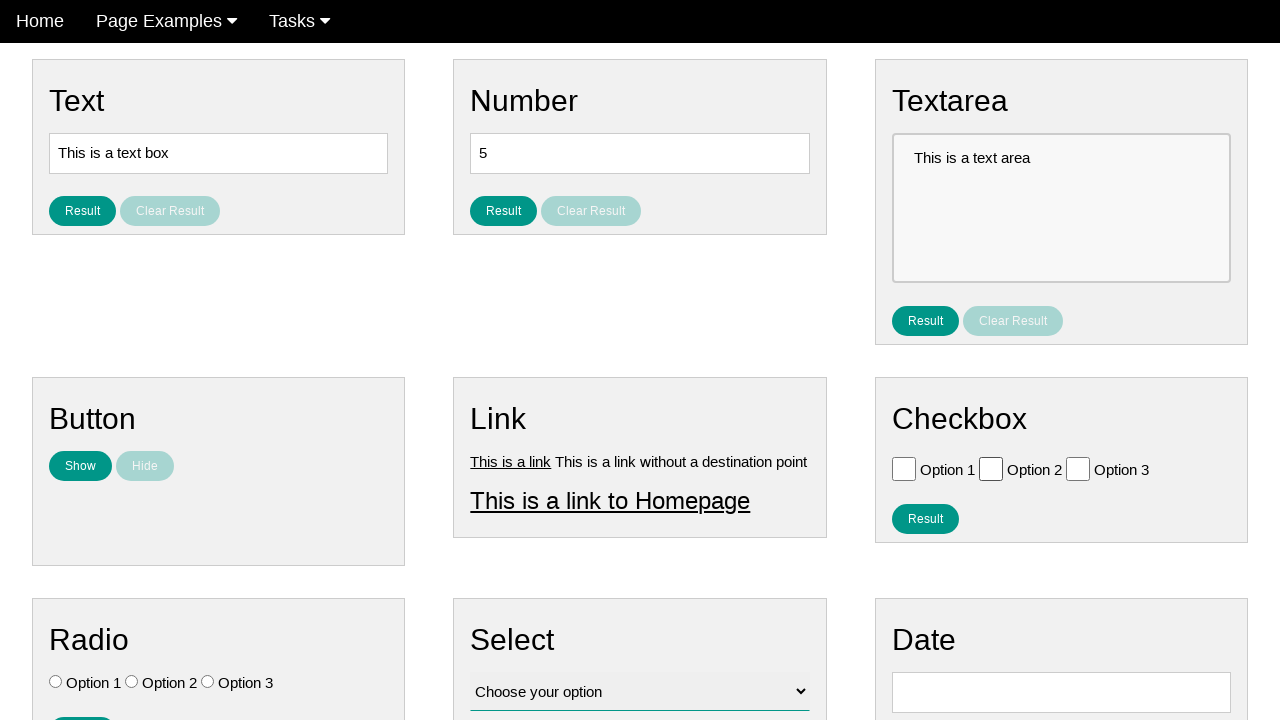

Clicked checkbox 2 to check it at (1078, 468) on input[type='checkbox'] >> nth=2
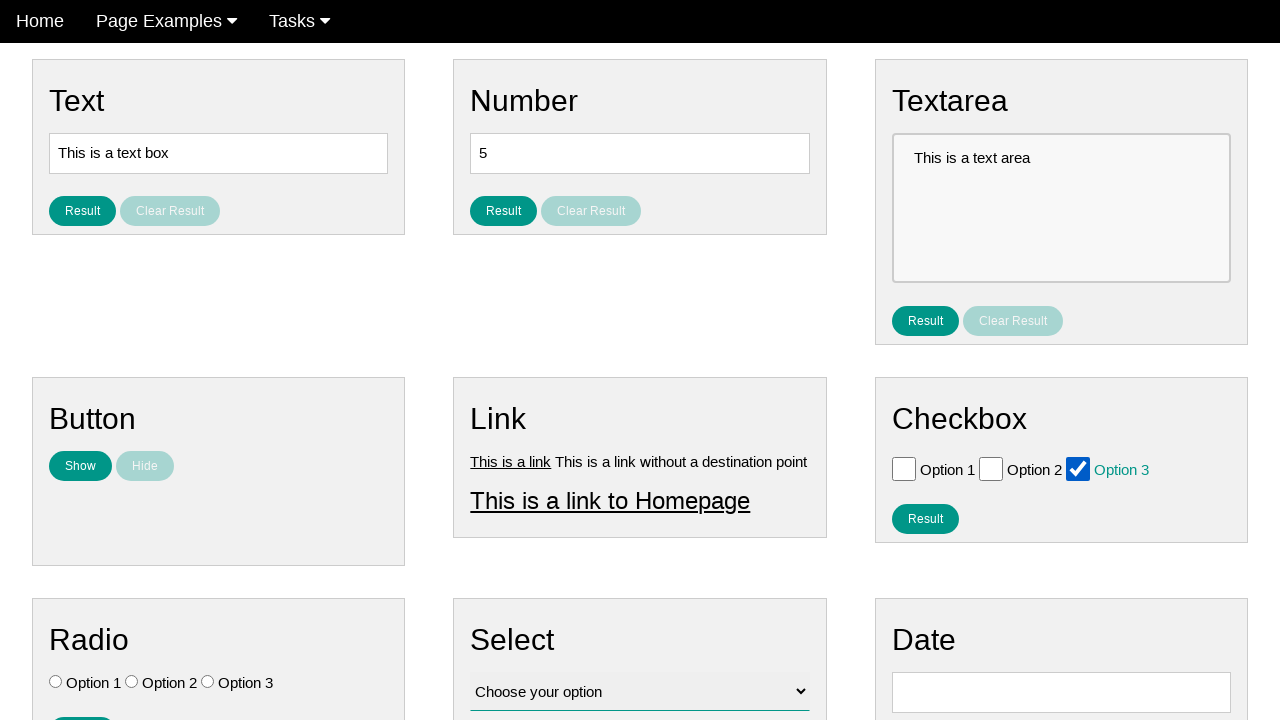

Verified checkbox 2 is now checked
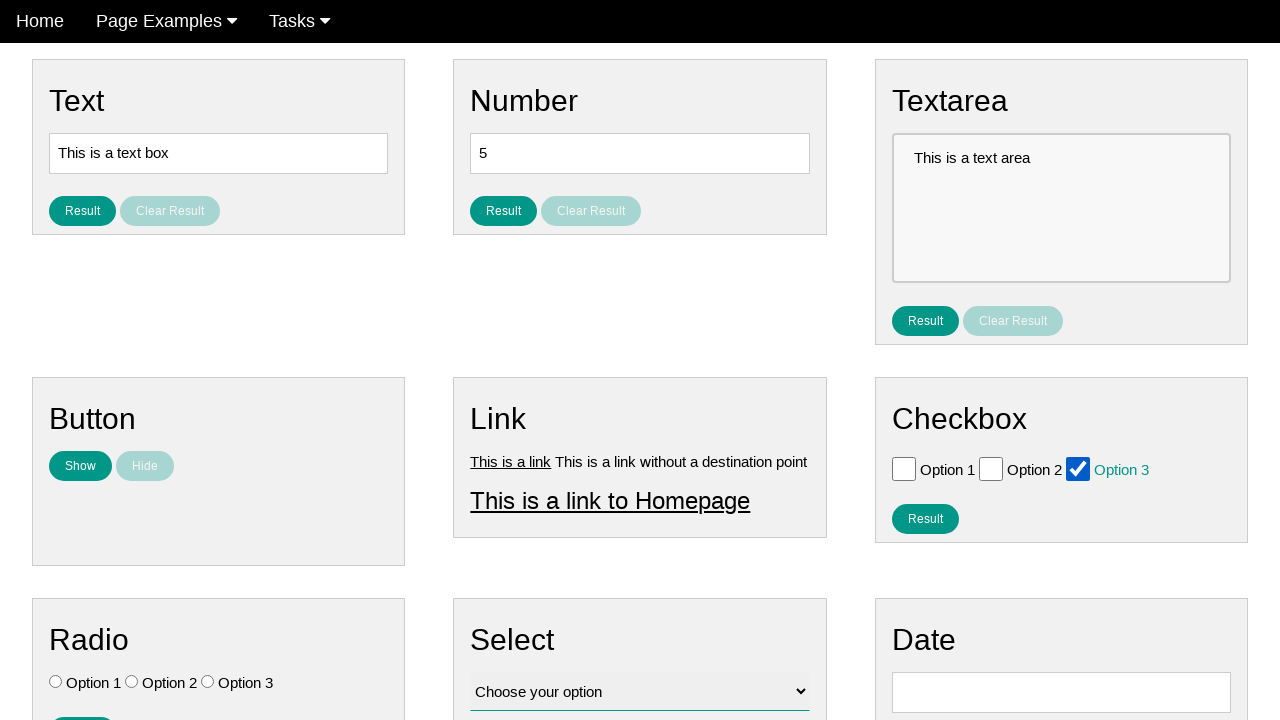

Clicked checkbox 2 to uncheck it at (1078, 468) on input[type='checkbox'] >> nth=2
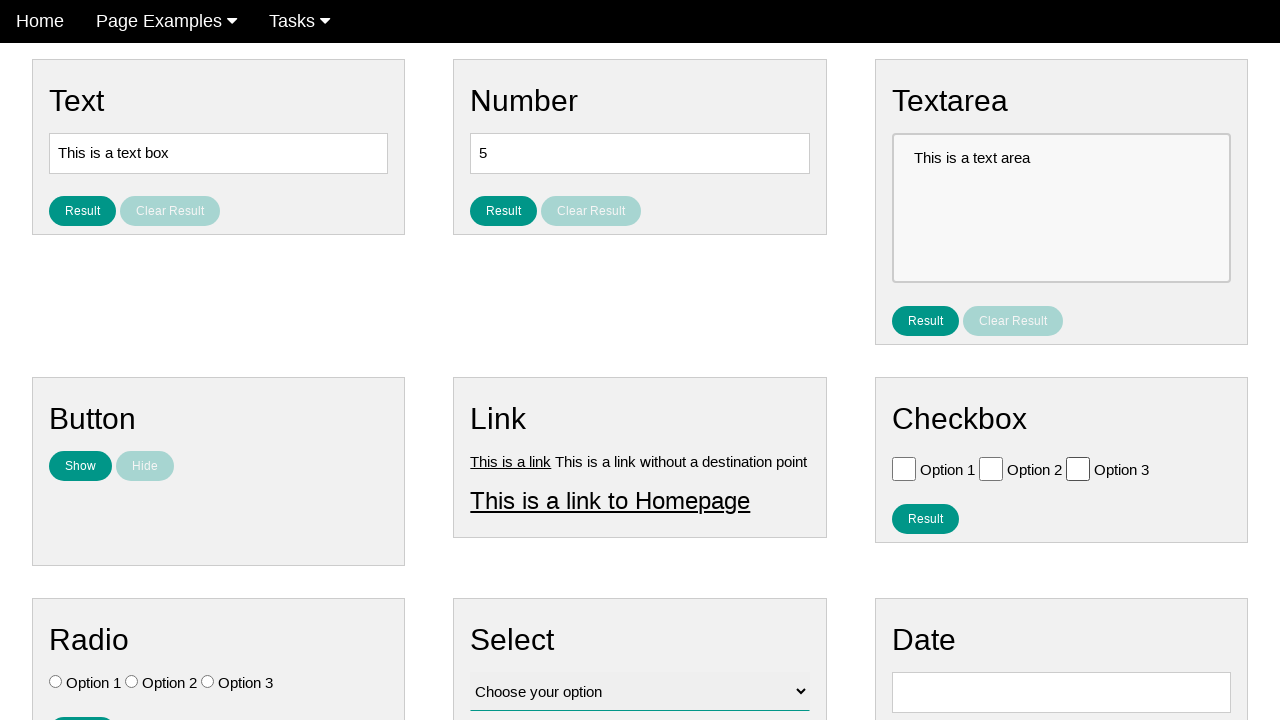

Verified checkbox 2 is now unchecked
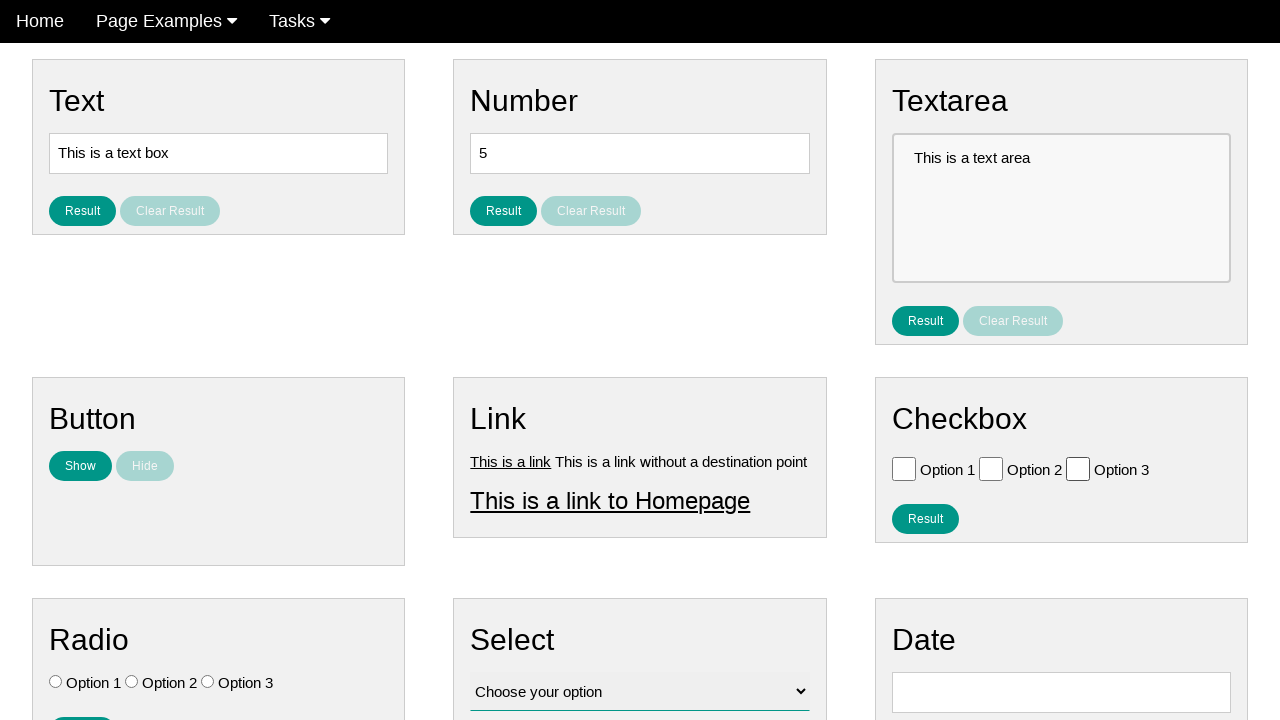

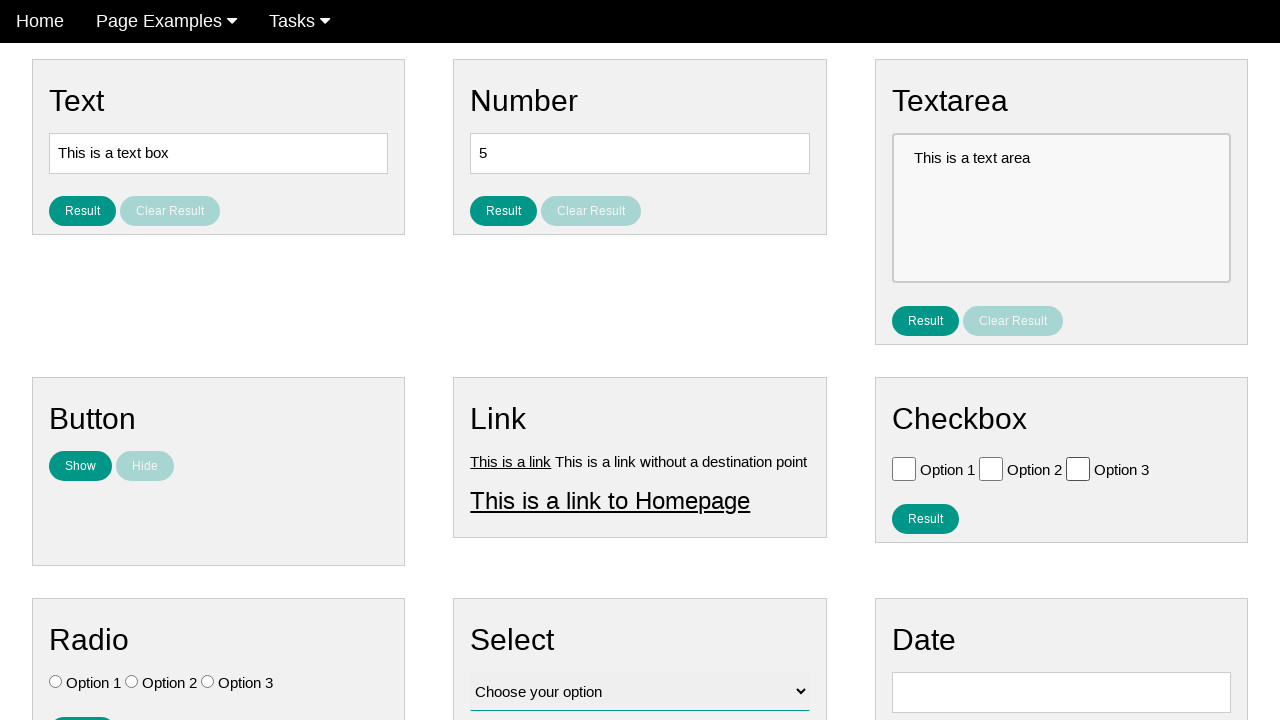